Tests that Clear completed button is hidden when no items are completed

Starting URL: https://demo.playwright.dev/todomvc

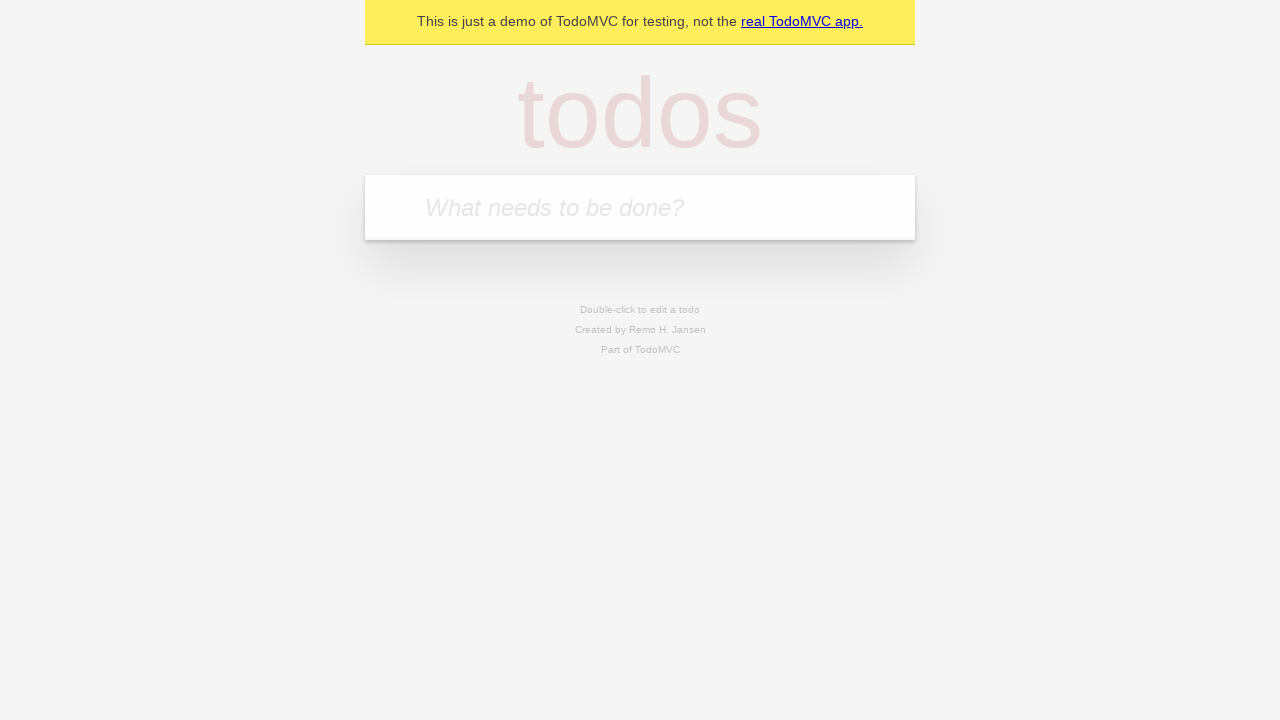

Filled todo input with 'watch monty python' on internal:attr=[placeholder="What needs to be done?"i]
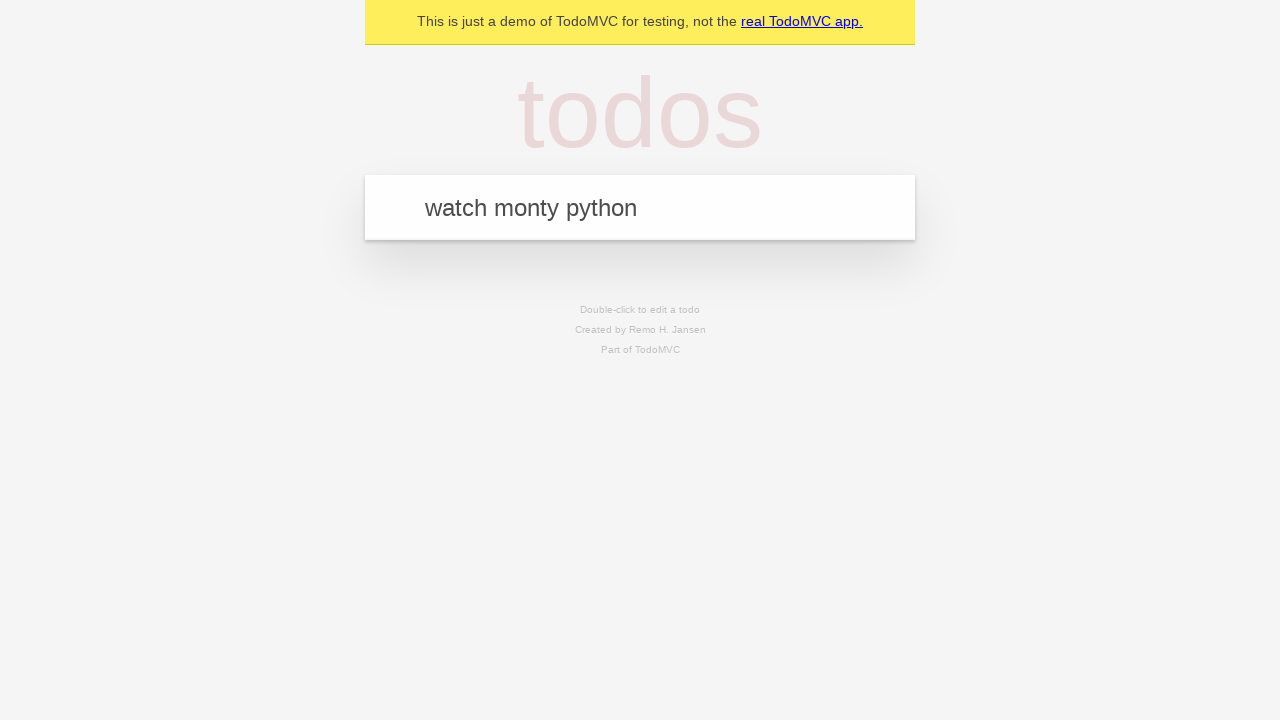

Pressed Enter to add 'watch monty python' to the todo list on internal:attr=[placeholder="What needs to be done?"i]
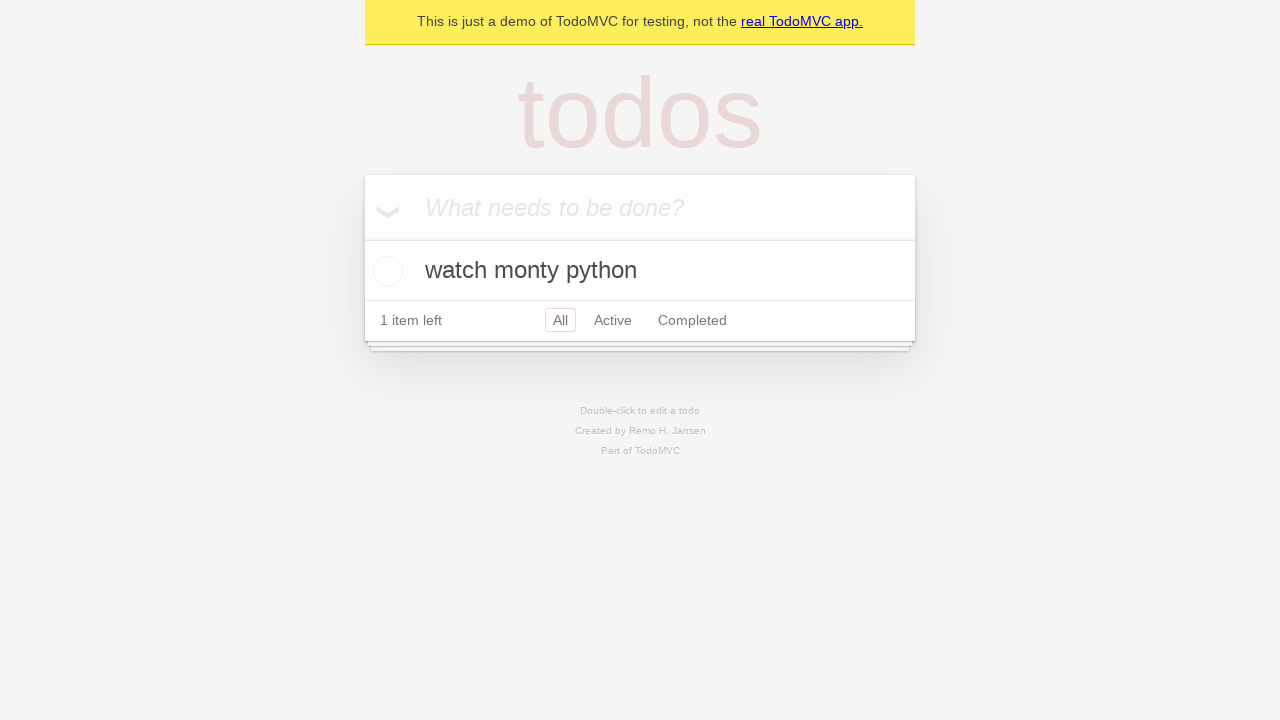

Filled todo input with 'feed the cat' on internal:attr=[placeholder="What needs to be done?"i]
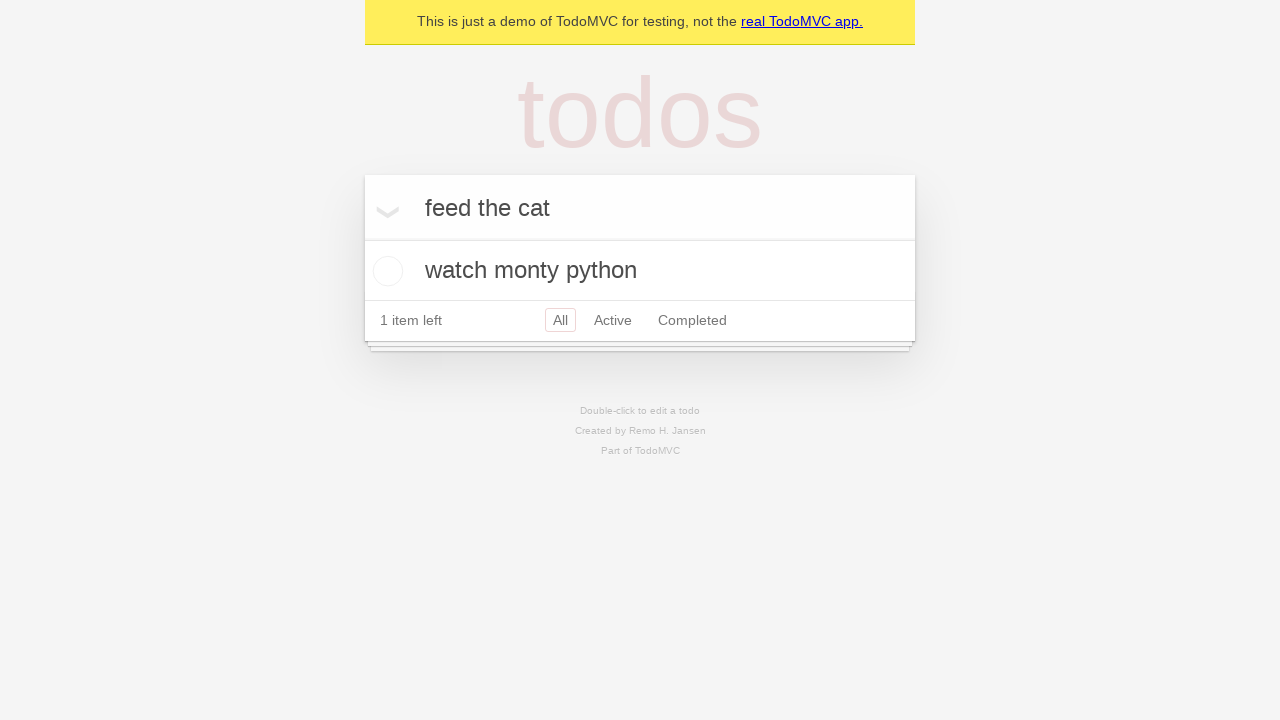

Pressed Enter to add 'feed the cat' to the todo list on internal:attr=[placeholder="What needs to be done?"i]
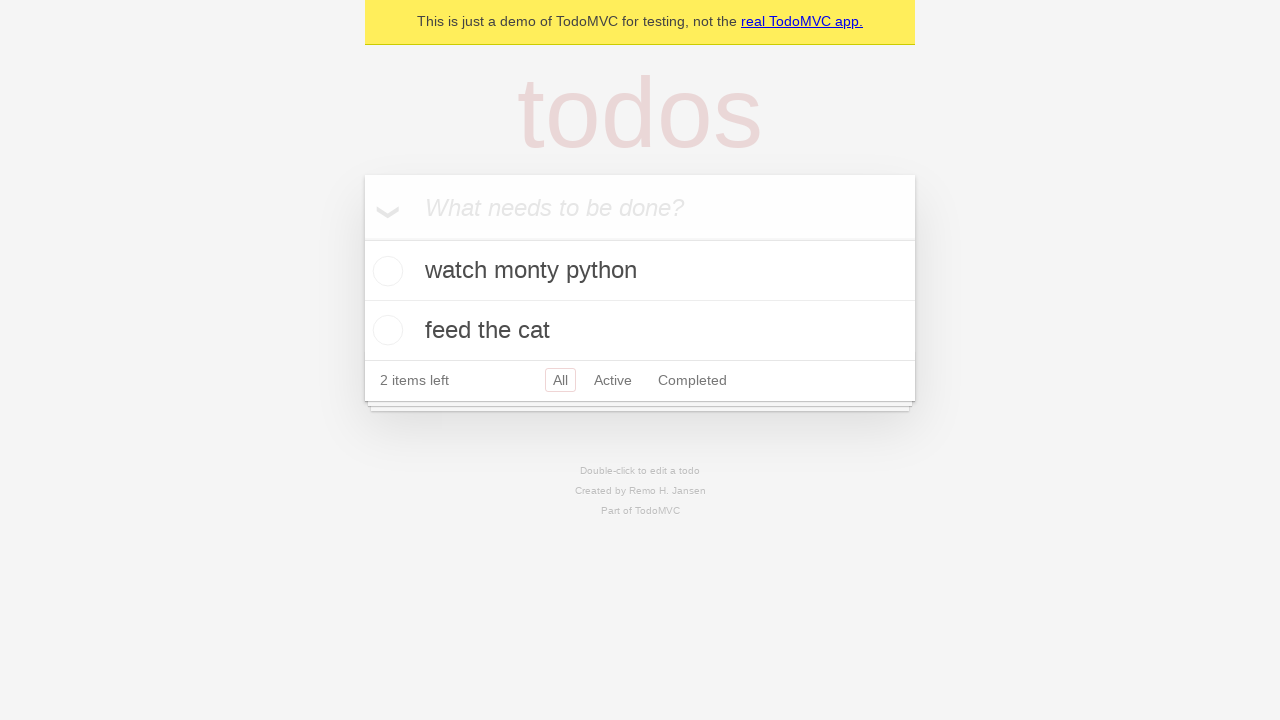

Filled todo input with 'book a doctors appointment' on internal:attr=[placeholder="What needs to be done?"i]
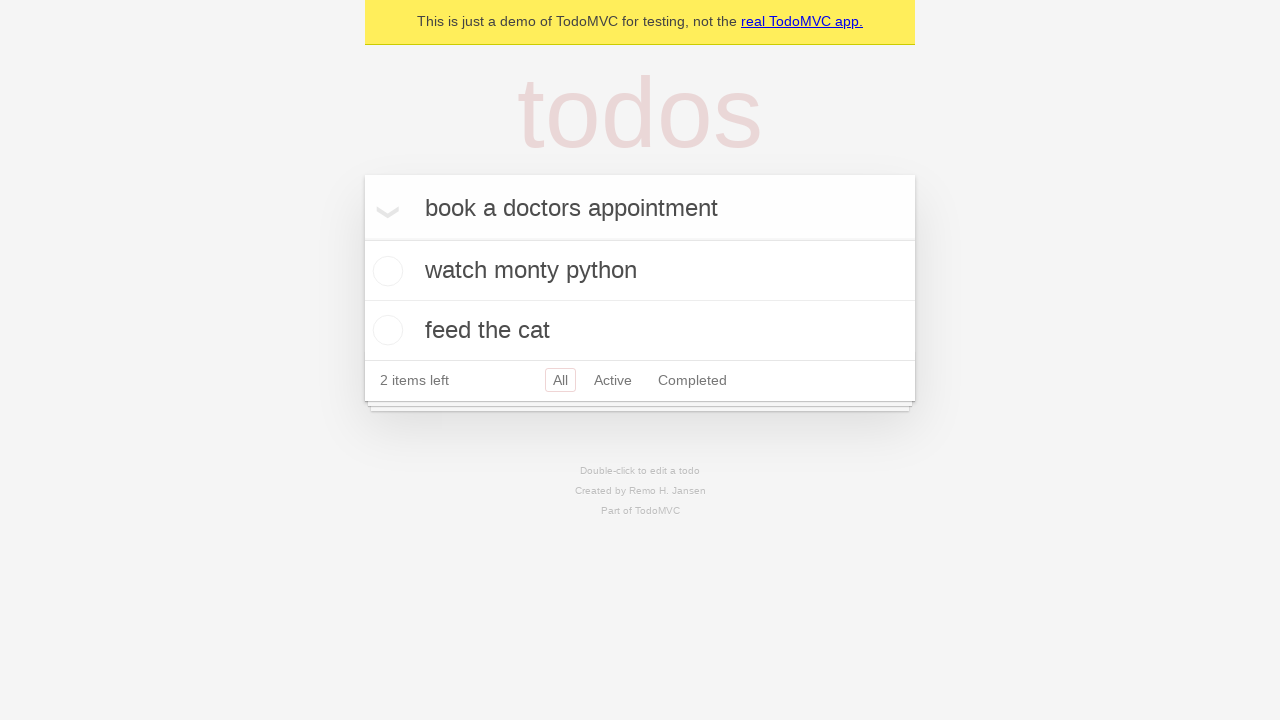

Pressed Enter to add 'book a doctors appointment' to the todo list on internal:attr=[placeholder="What needs to be done?"i]
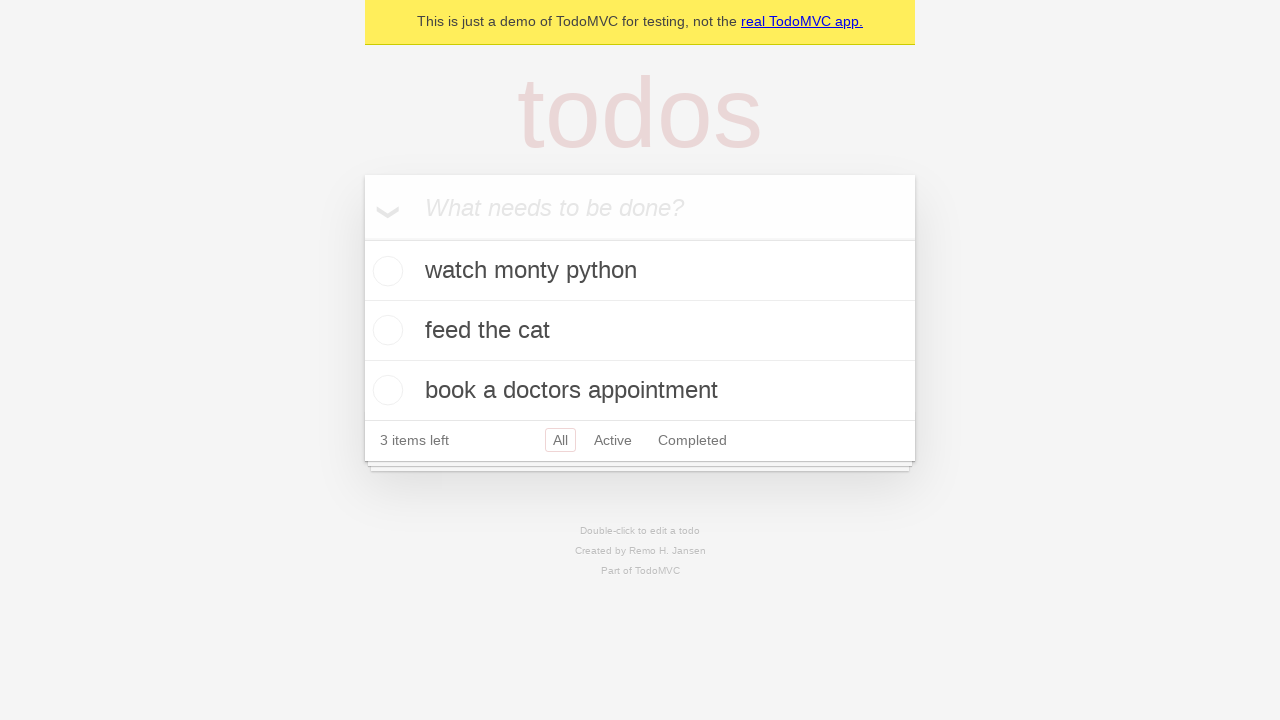

Checked the first todo item as completed at (385, 271) on .todo-list li .toggle >> nth=0
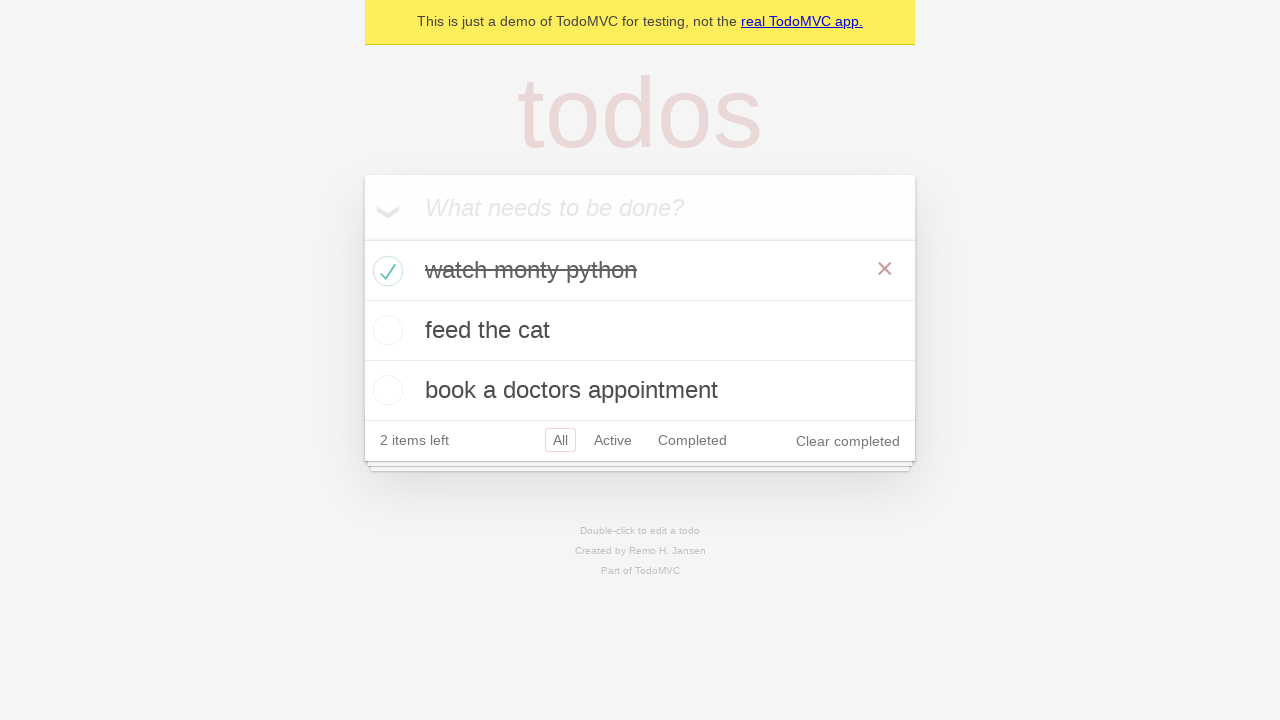

Clicked the 'Clear completed' button to remove completed todos at (848, 441) on internal:role=button[name="Clear completed"i]
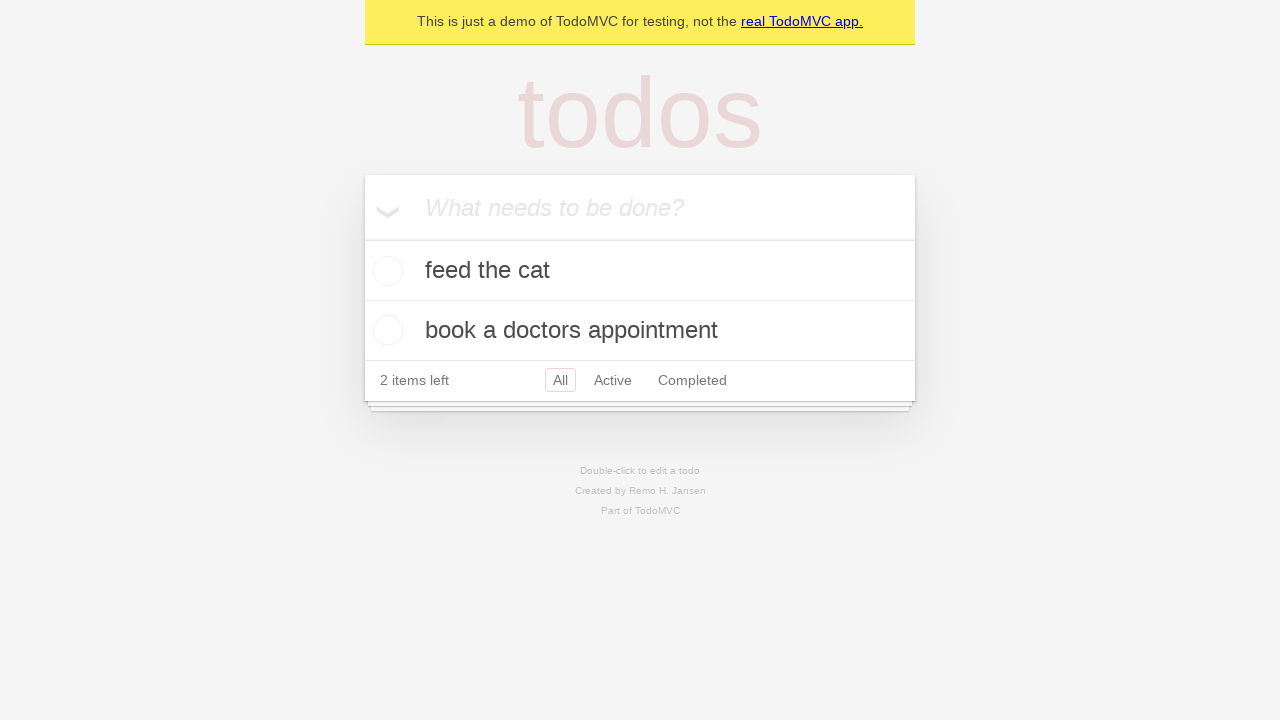

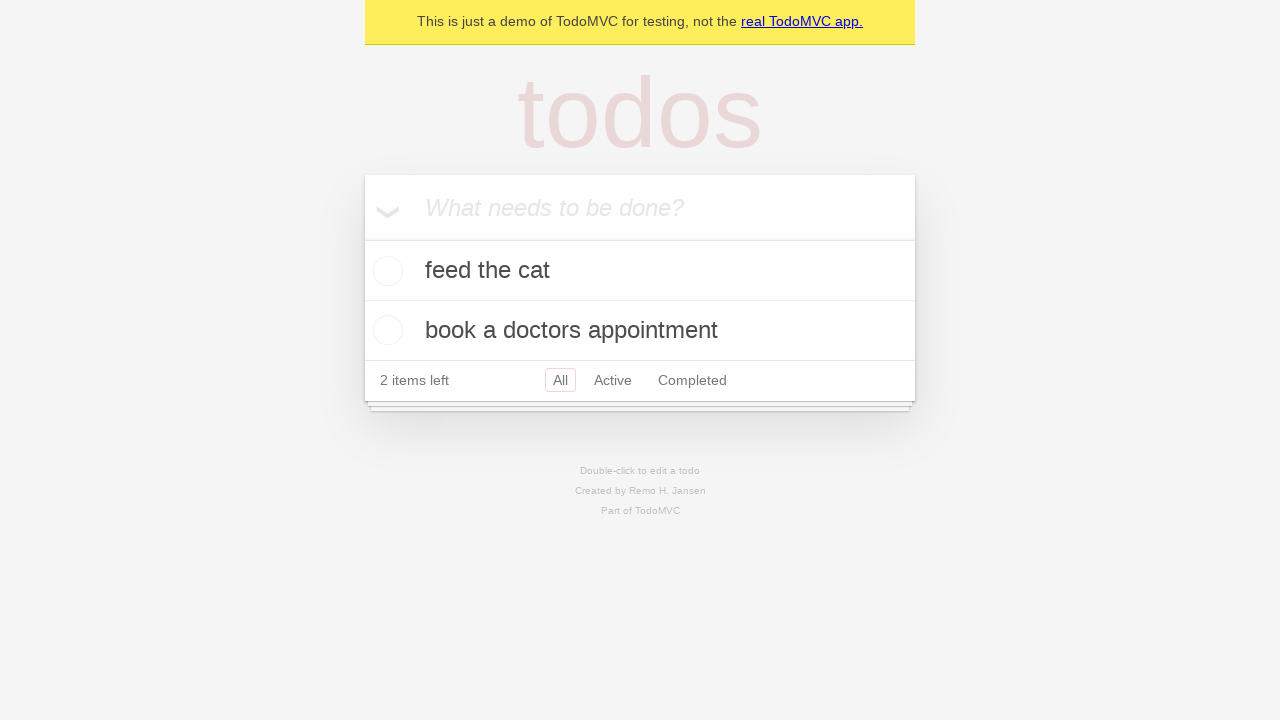